Navigates to the Path2USA travel companion page and waits for the page to load completely.

Starting URL: https://www.path2usa.com/travel-companion/

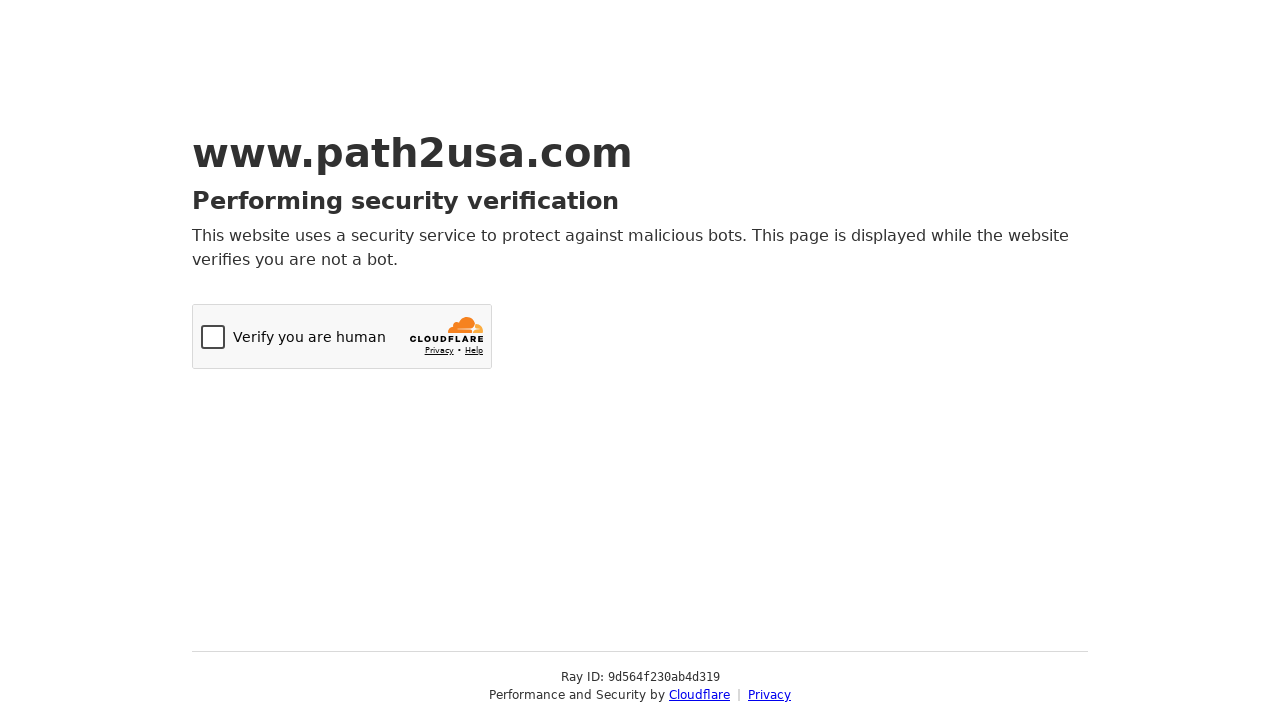

Navigated to Path2USA travel companion page
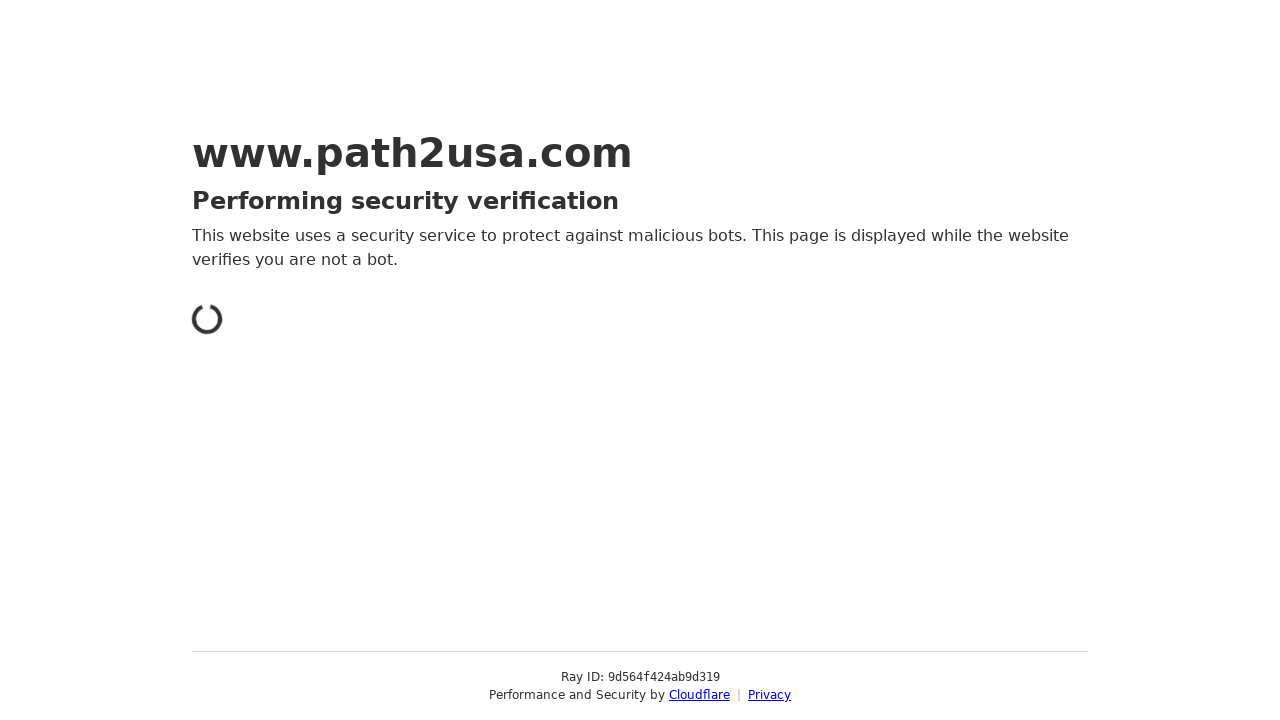

Page fully loaded with networkidle state
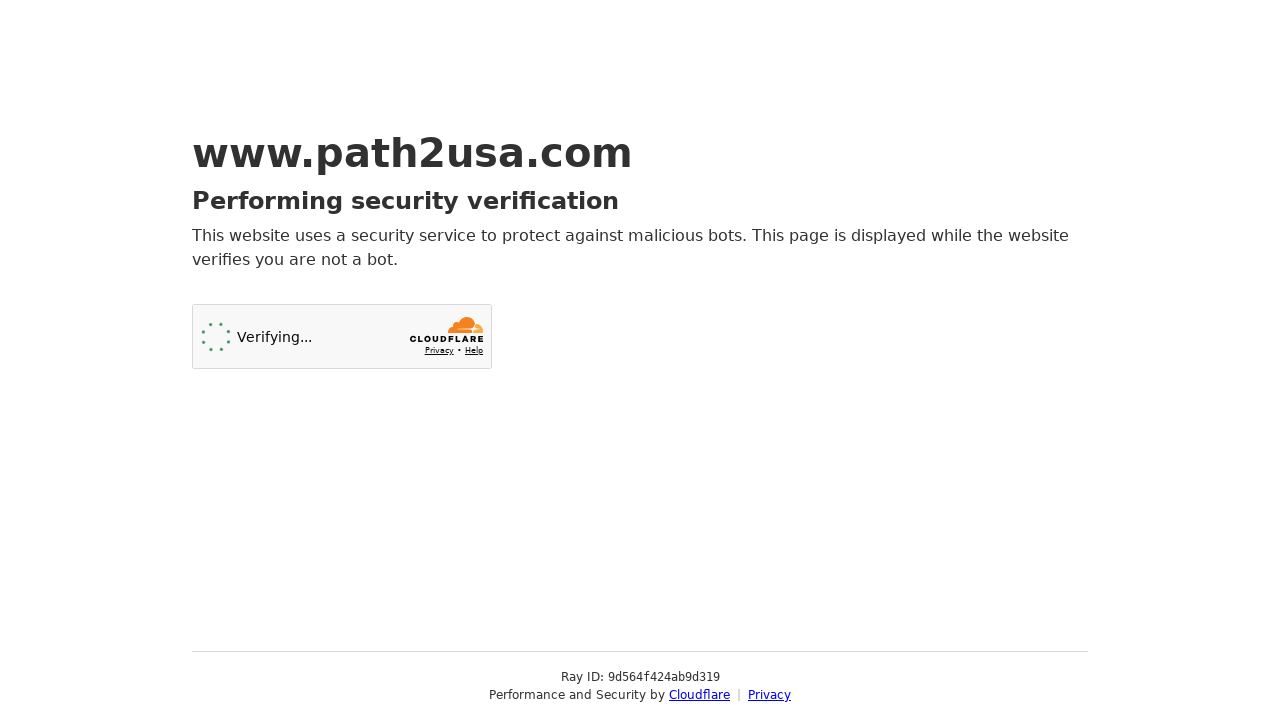

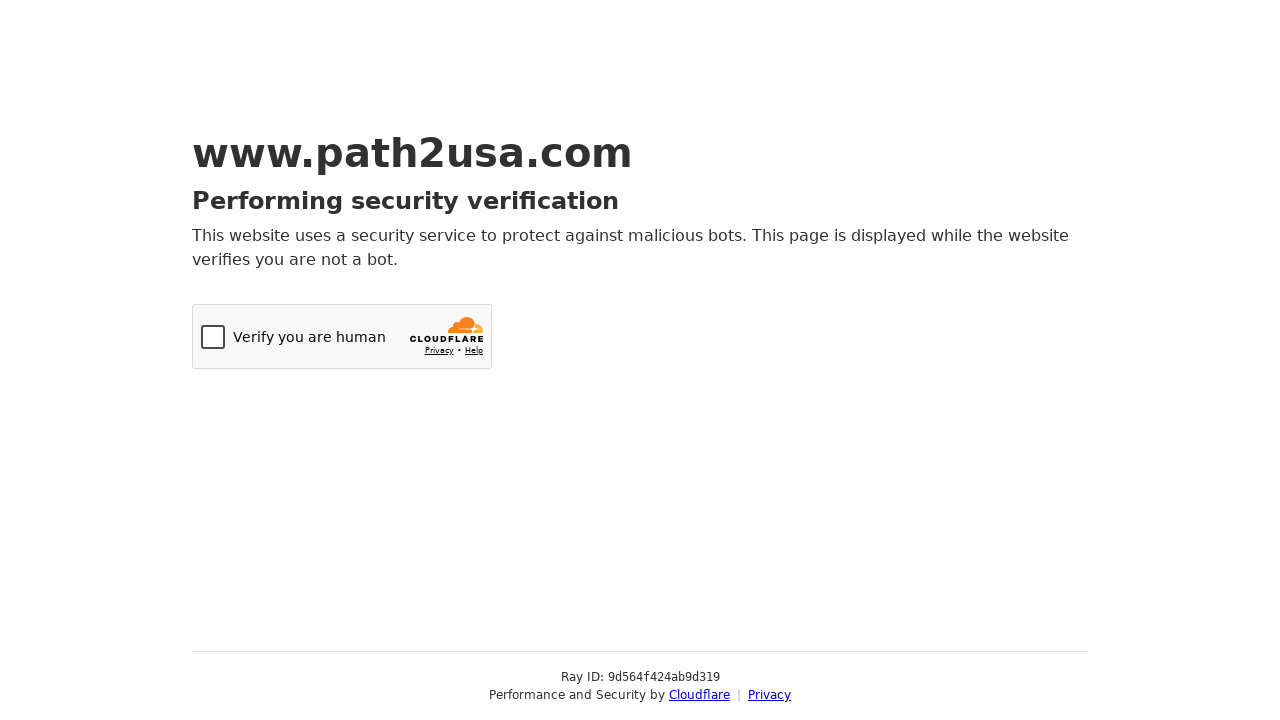